Tests iframe interaction by switching to an iframe, clicking a button inside it, then switching back to the main page and clicking a theme change button

Starting URL: https://www.w3schools.com/js/tryit.asp?filename=tryjs_myfirst

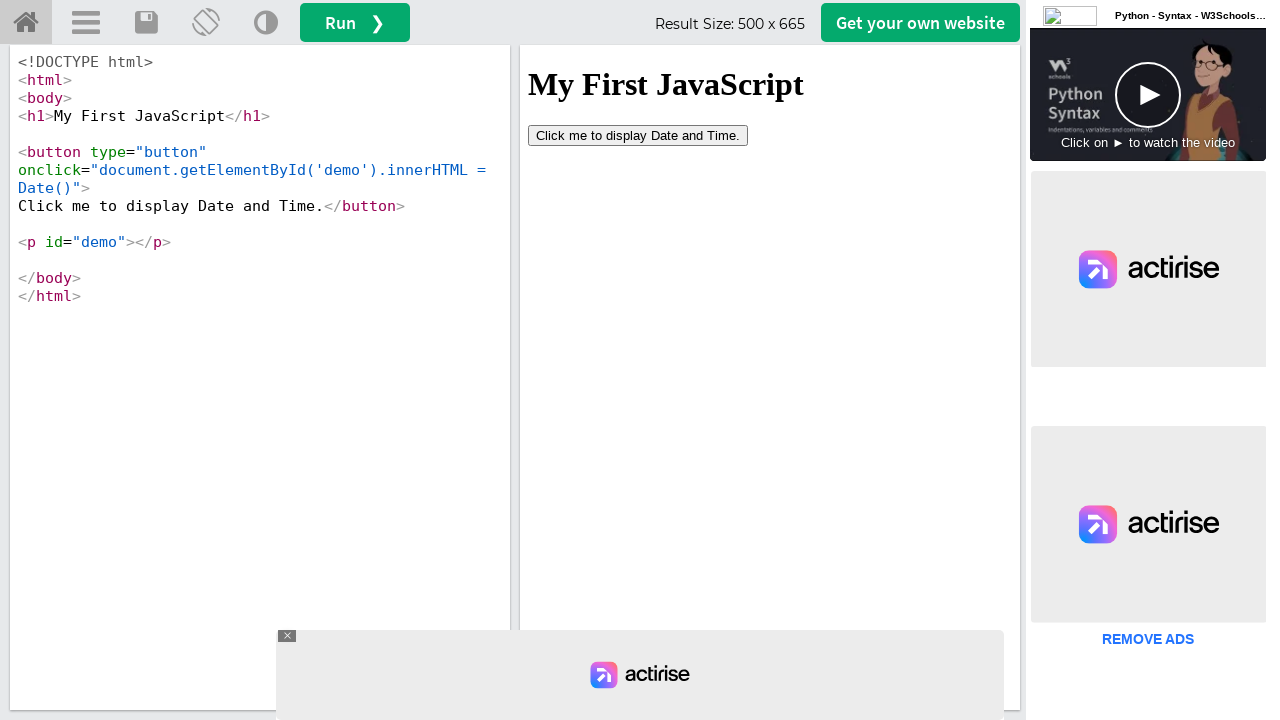

Located iframe with name 'iframeResult'
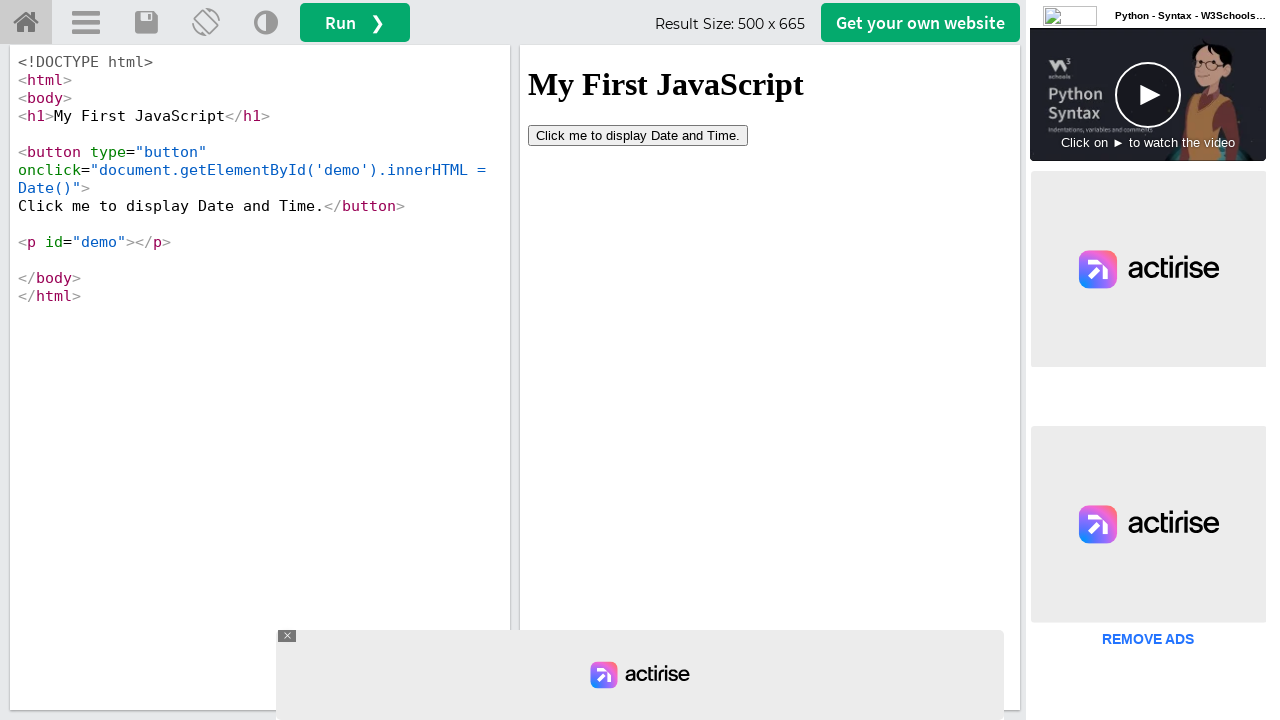

Clicked 'Click me to display' button inside iframe at (638, 135) on button:has-text('Click me to display')
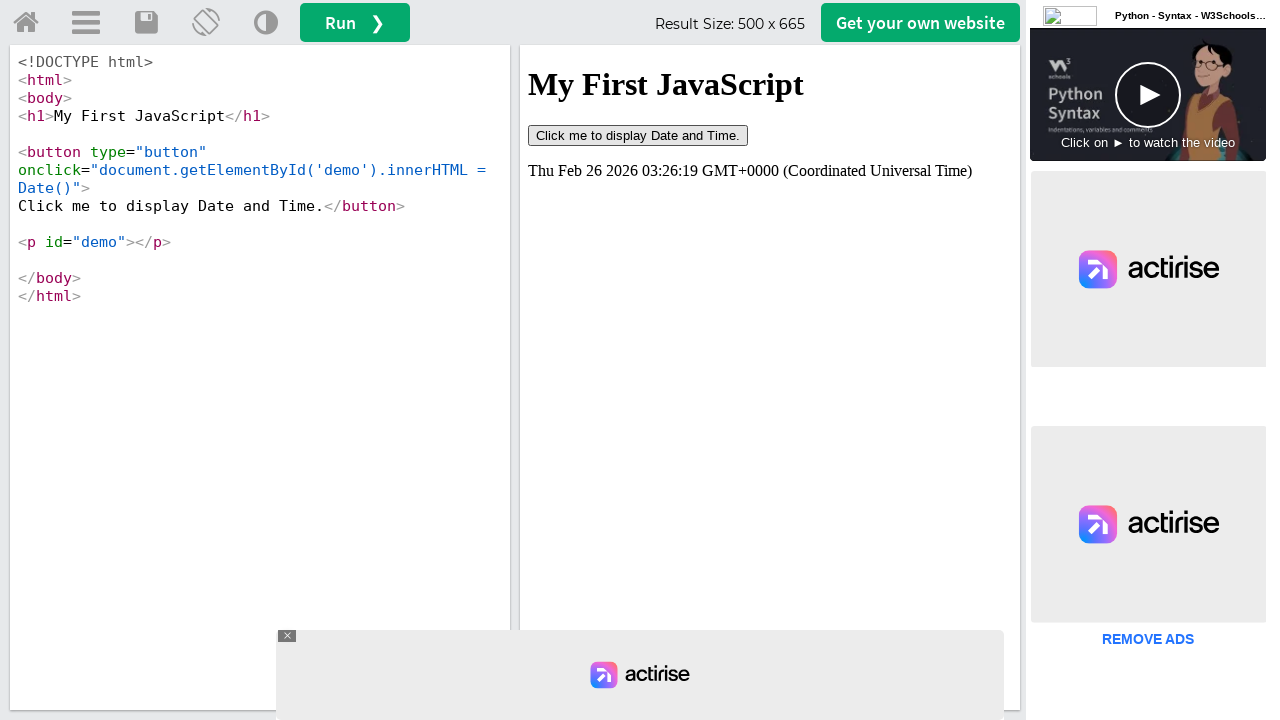

Clicked theme change button on main page at (266, 23) on (//a[@title='Change Theme'])[1]
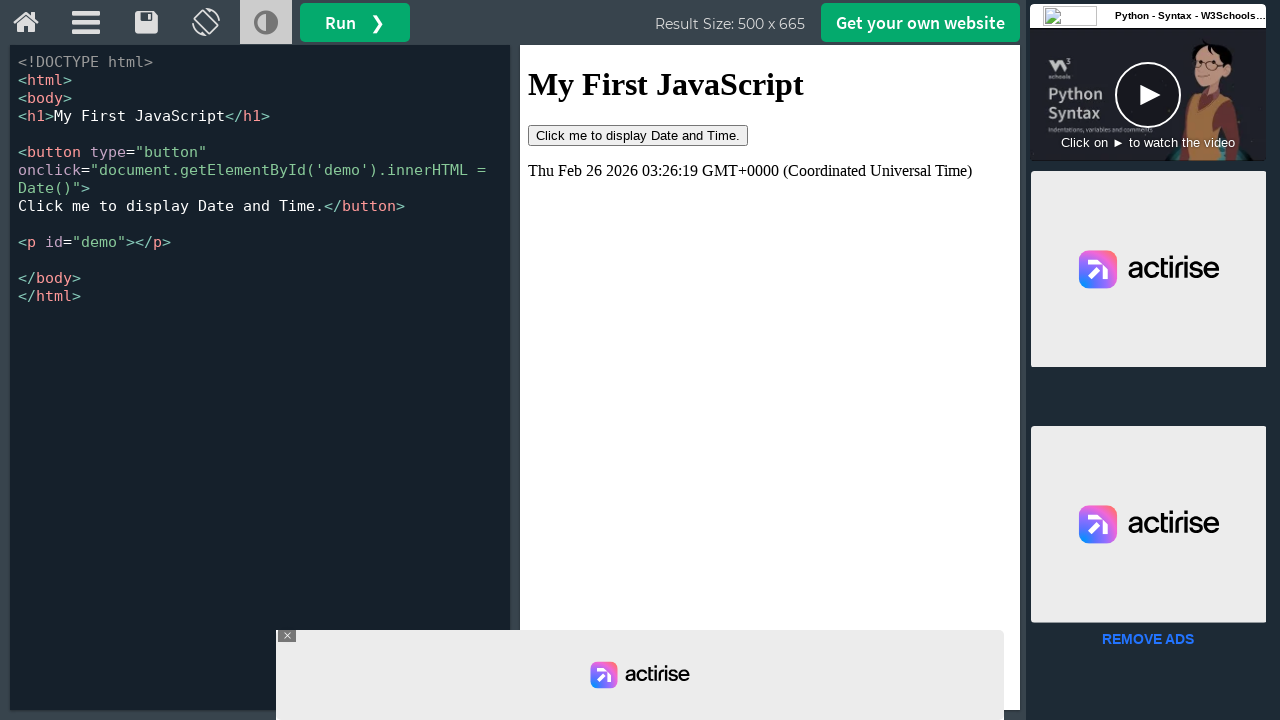

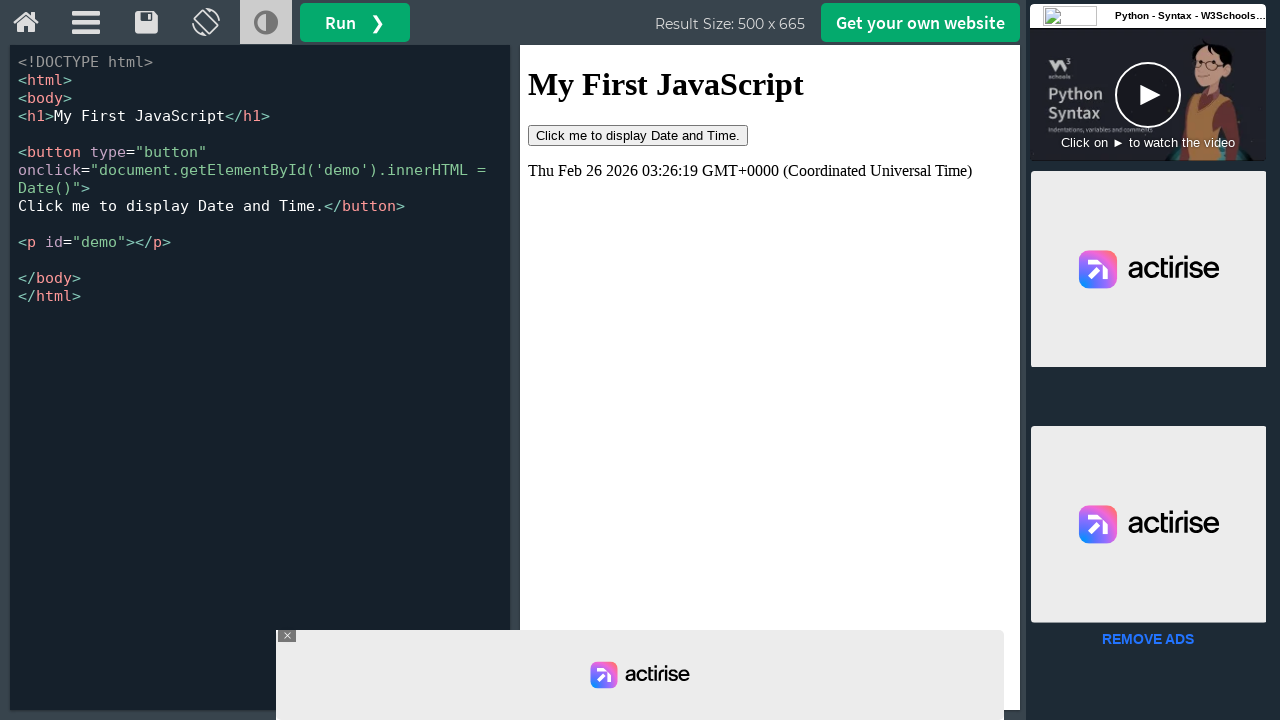